Tests that the text input field clears after adding a todo item

Starting URL: https://demo.playwright.dev/todomvc

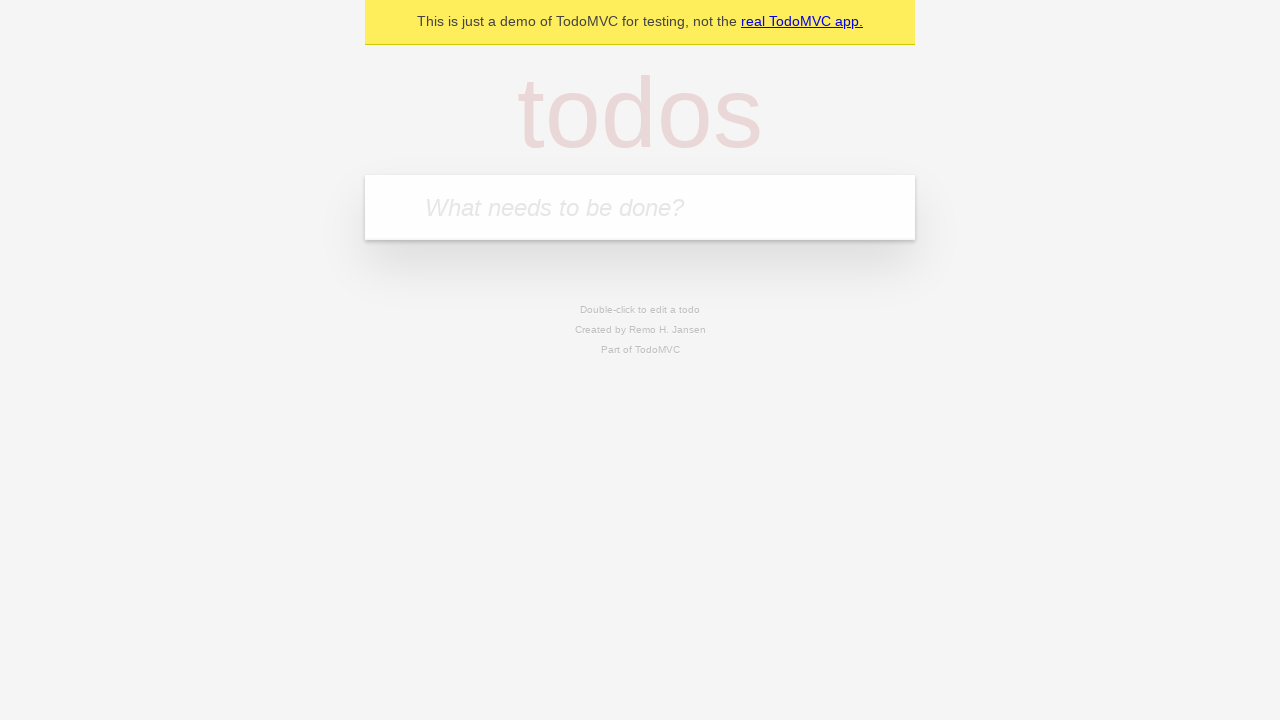

Filled new todo input with 'buy some cheese' on .new-todo
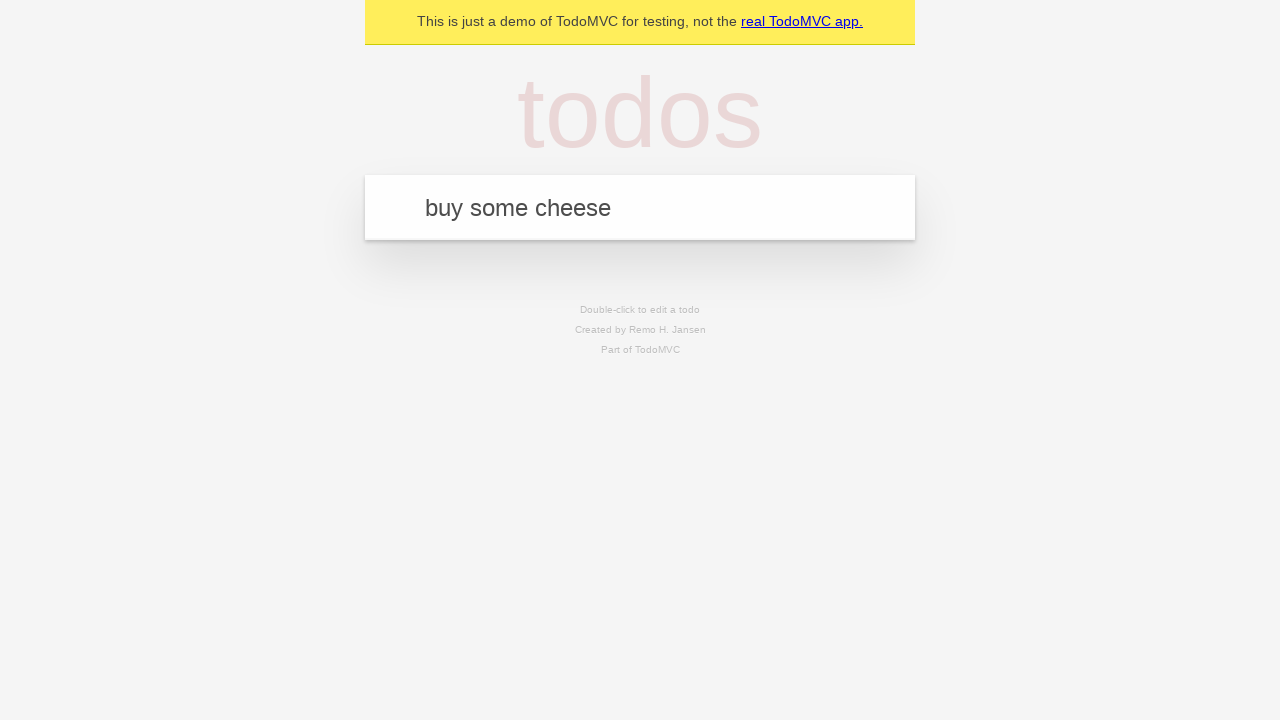

Pressed Enter to add todo item on .new-todo
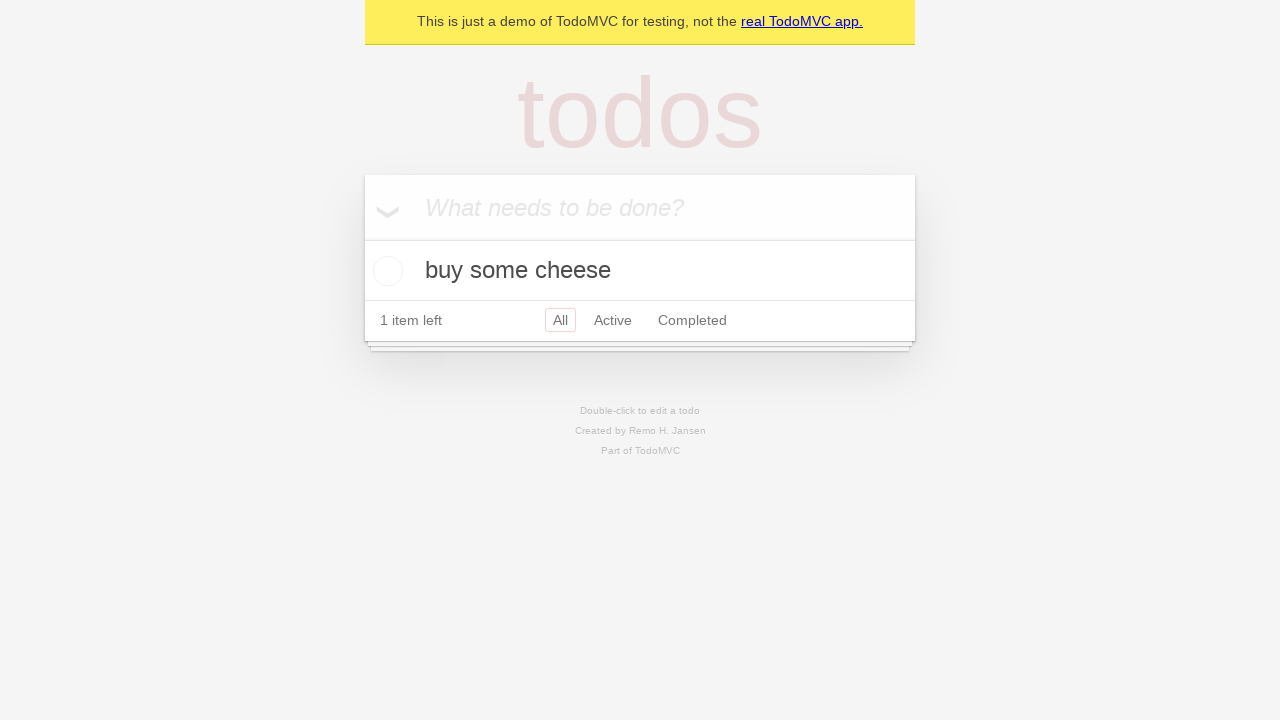

Todo item appeared in list
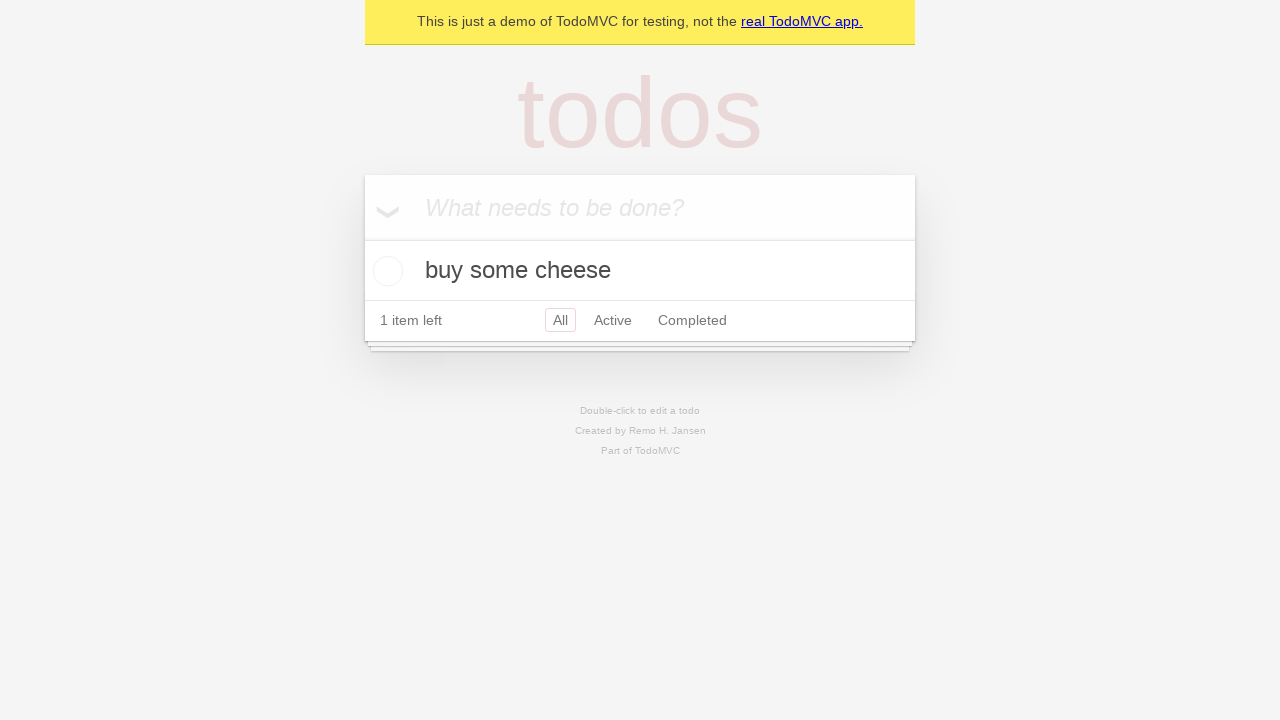

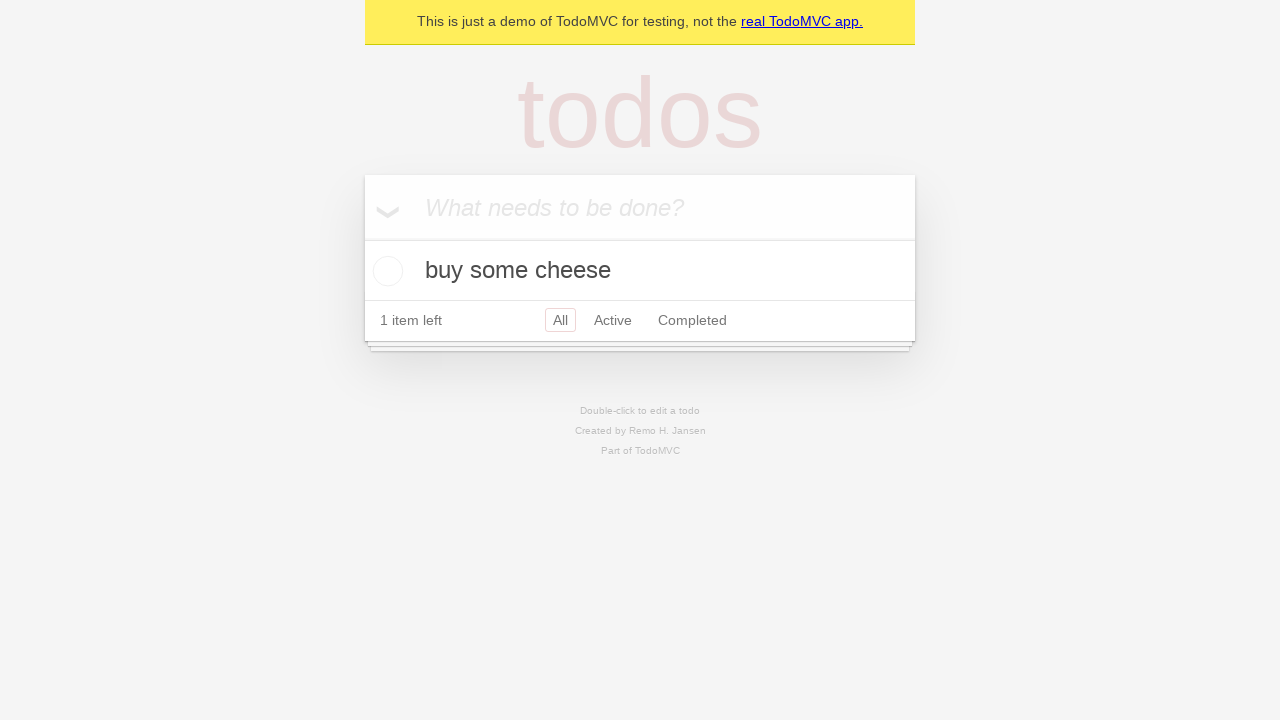